Tests alert handling functionality by triggering different types of alerts (simple alert and confirm dialog) and interacting with them

Starting URL: https://rahulshettyacademy.com/AutomationPractice/

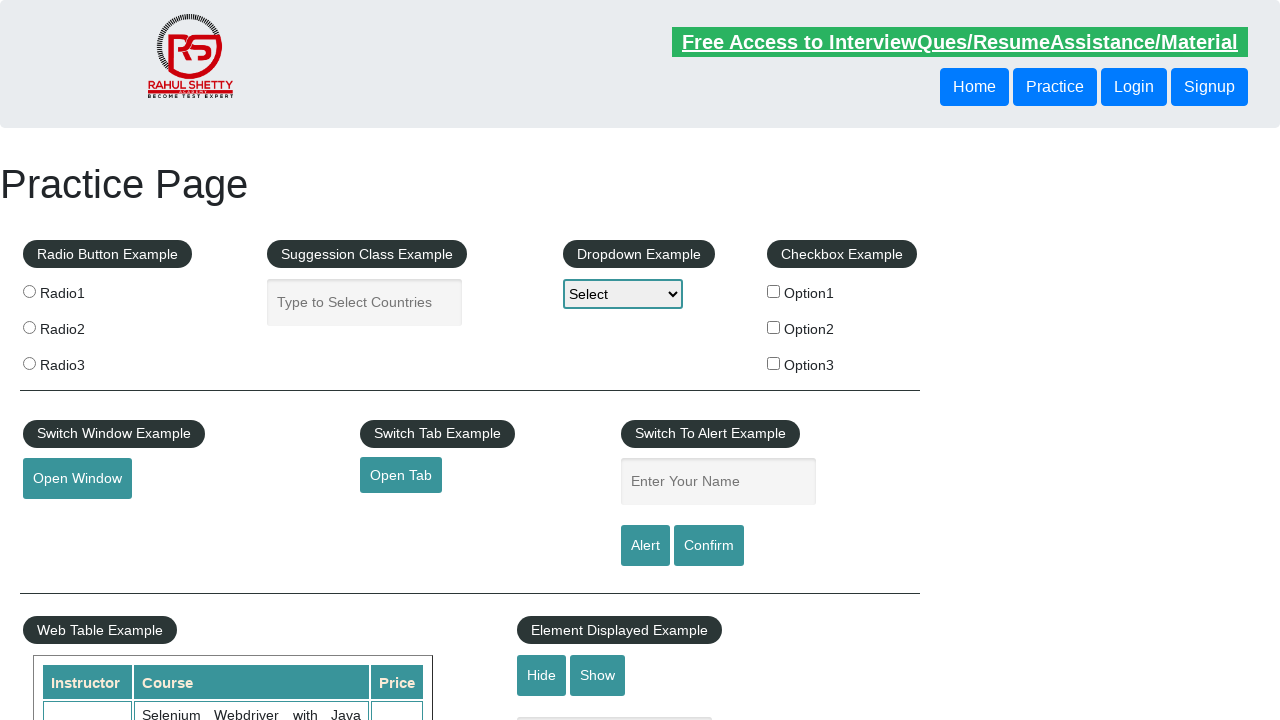

Filled name field with 'testname' on #name
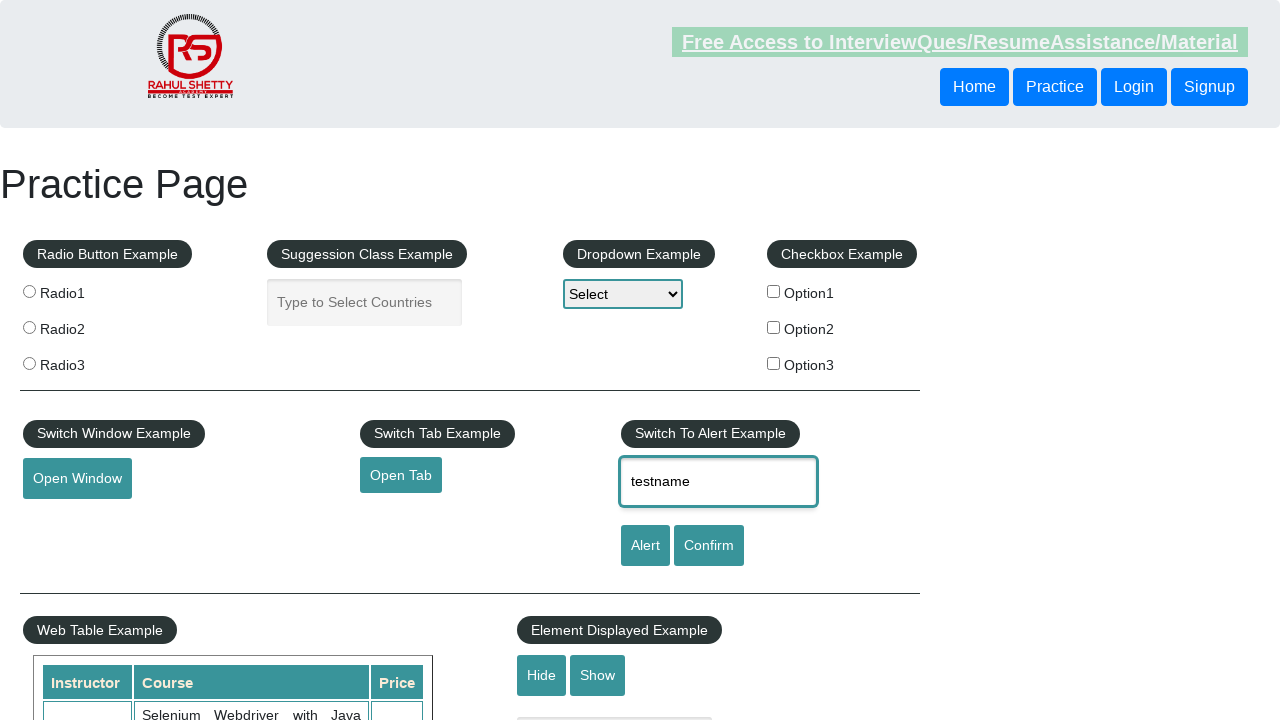

Clicked alert button to trigger simple alert at (645, 546) on #alertbtn
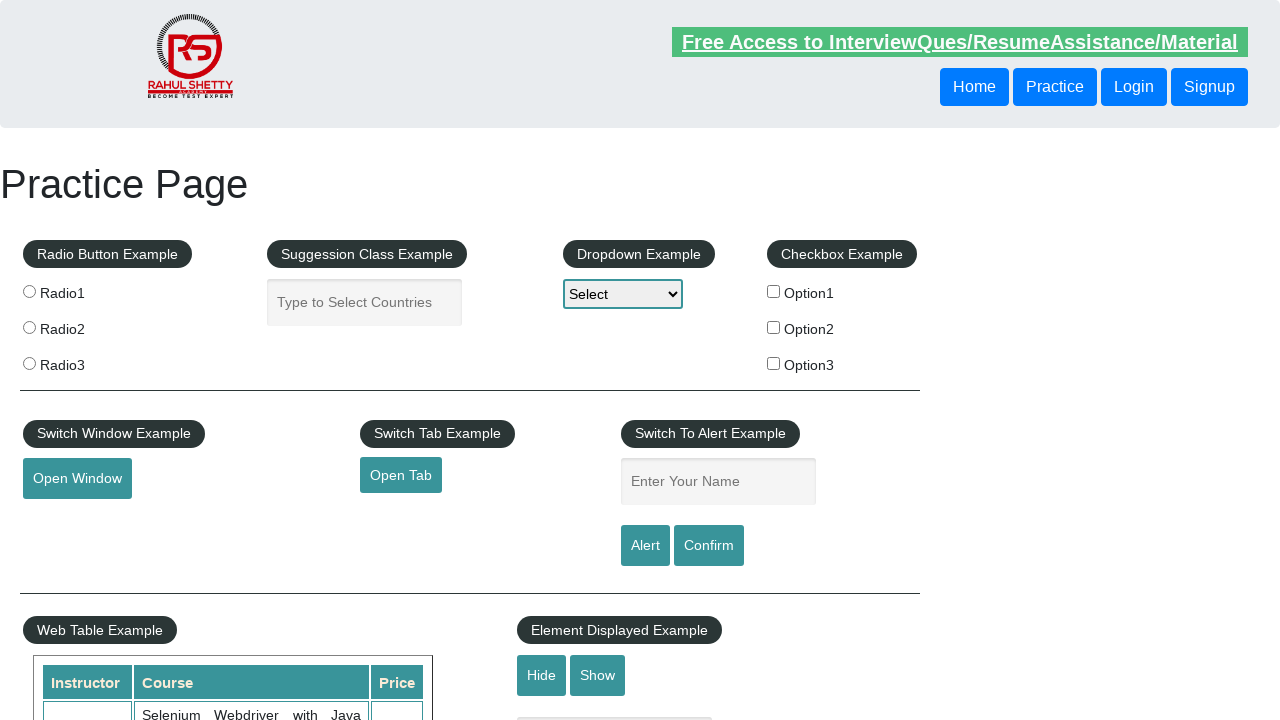

Set up dialog handler to accept alerts
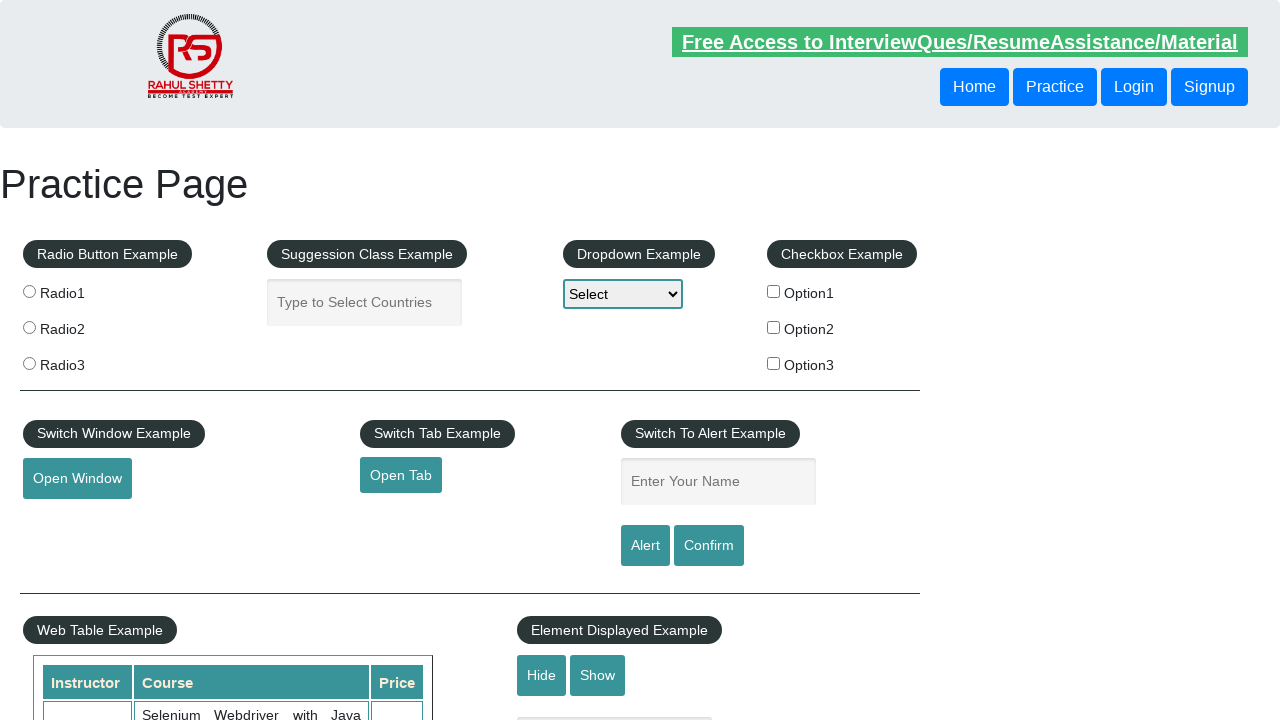

Filled name field with 'aarthi' on #name
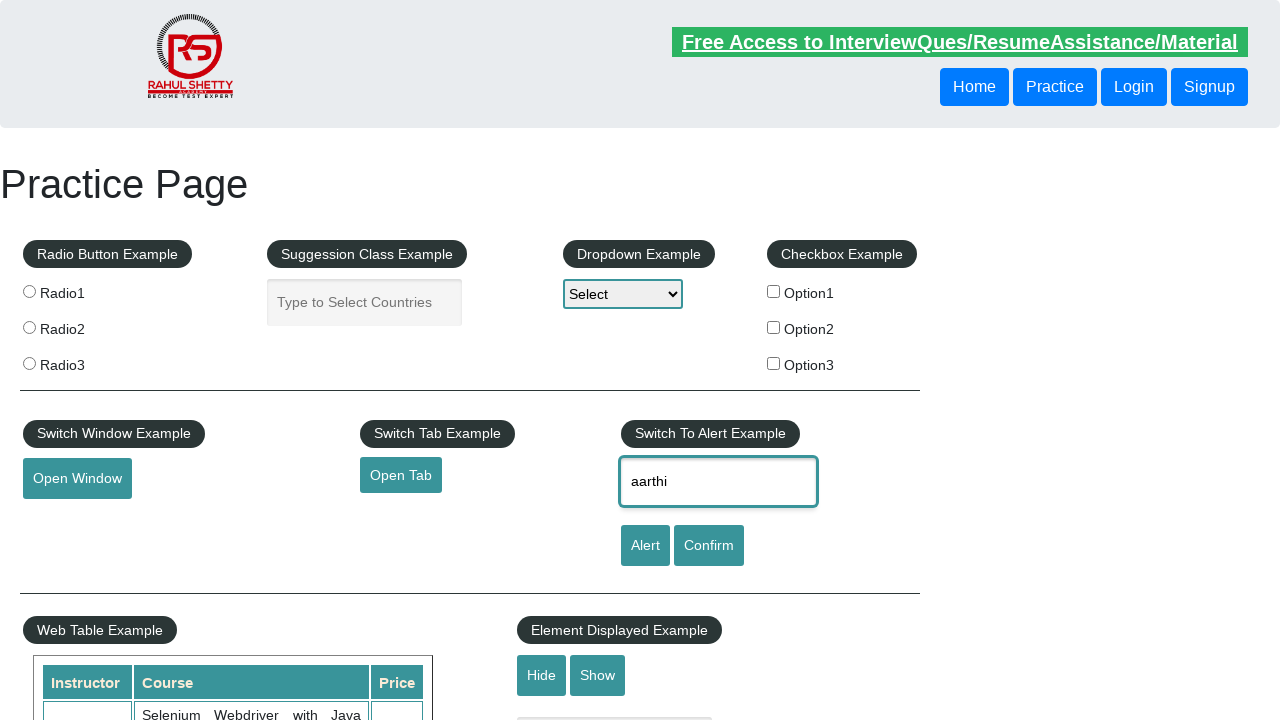

Clicked confirm button to trigger confirm dialog at (709, 546) on #confirmbtn
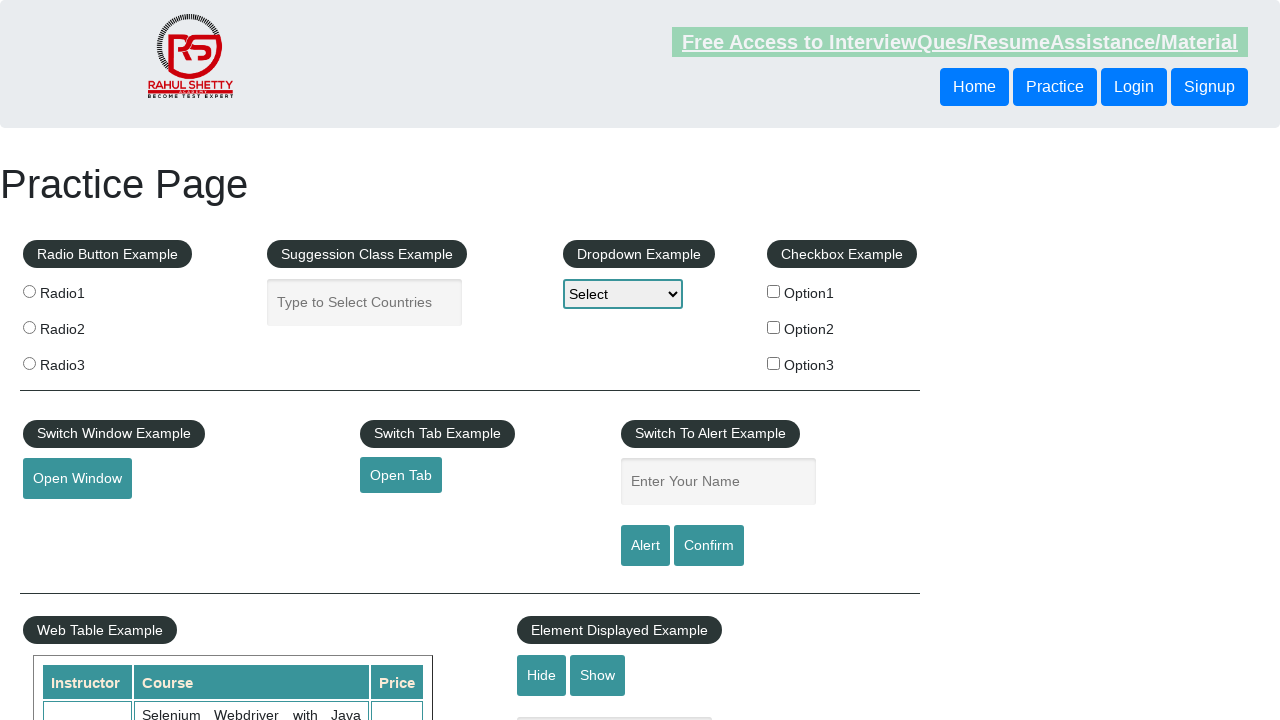

Set up dialog handler to dismiss confirm dialogs
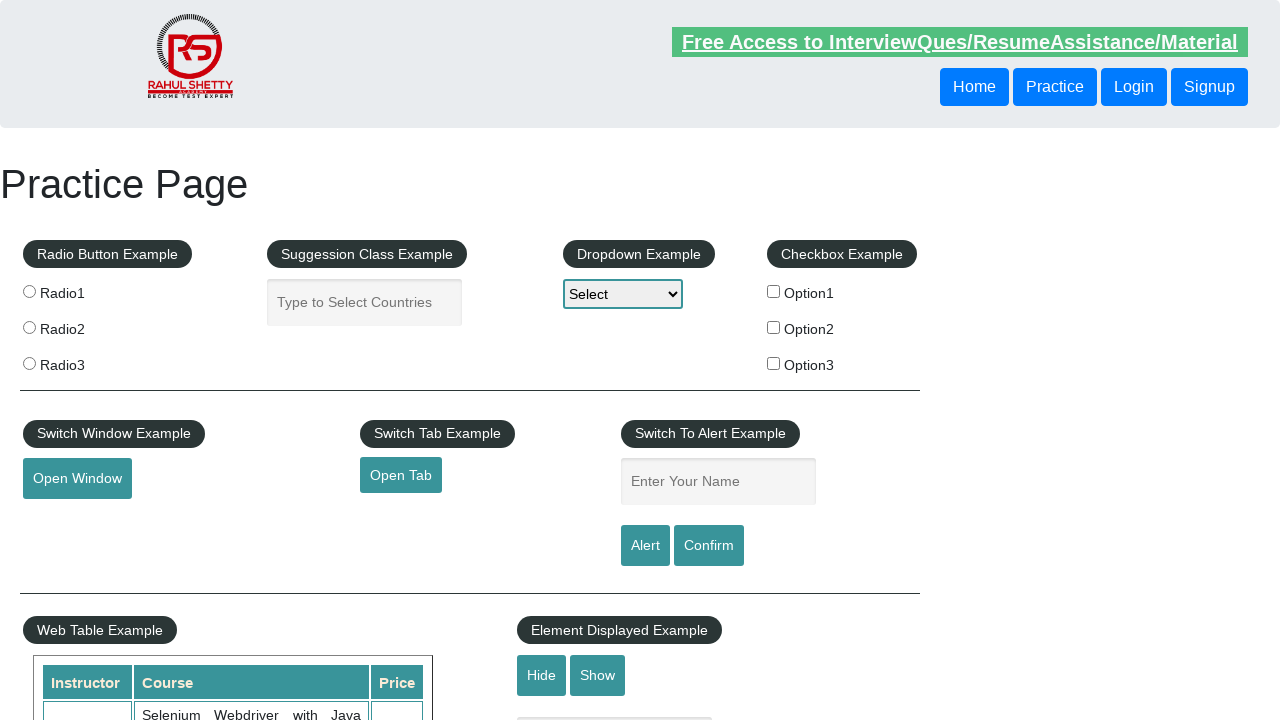

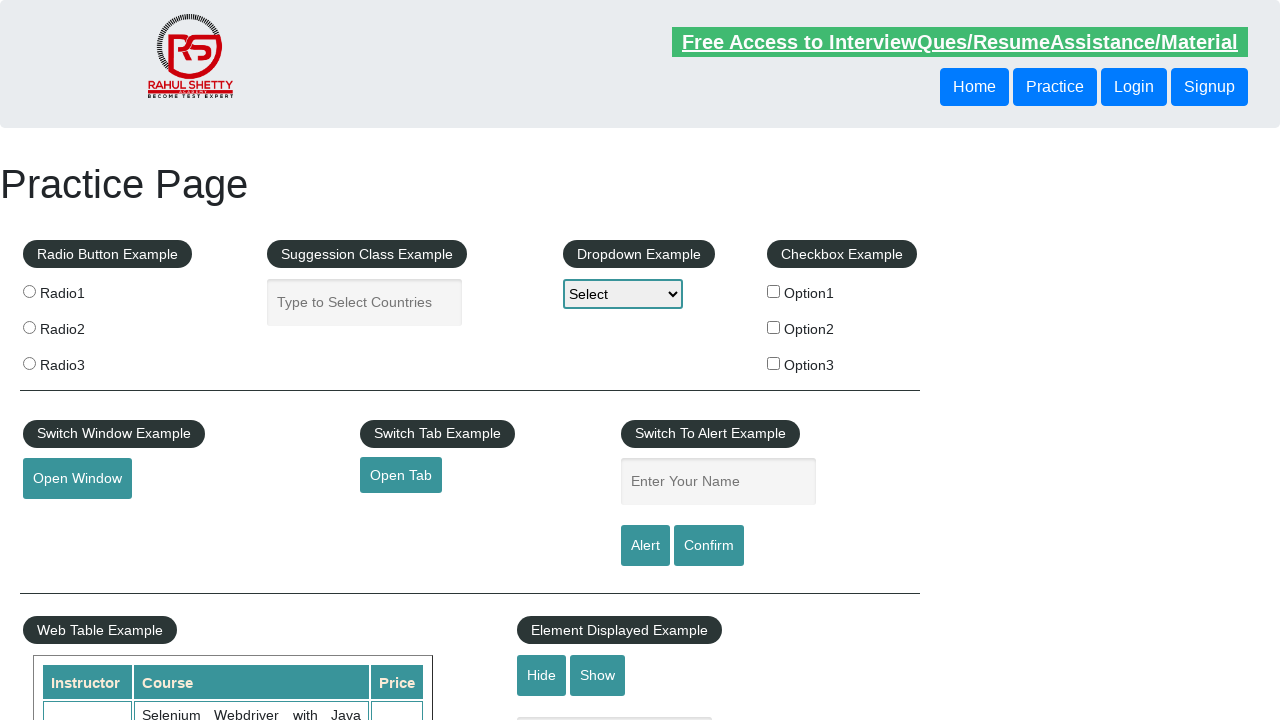